Tests clicking on the A/B Testing link using link text locator

Starting URL: http://the-internet.herokuapp.com/

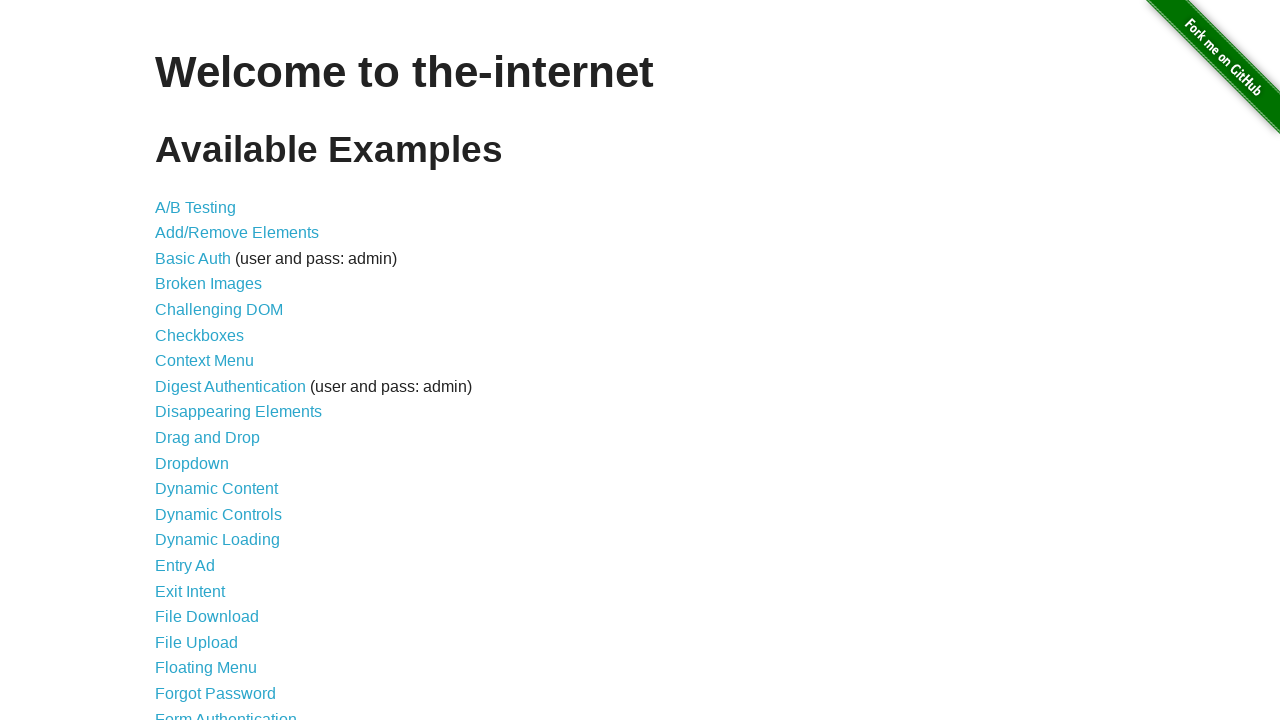

Navigated to the-internet.herokuapp.com homepage
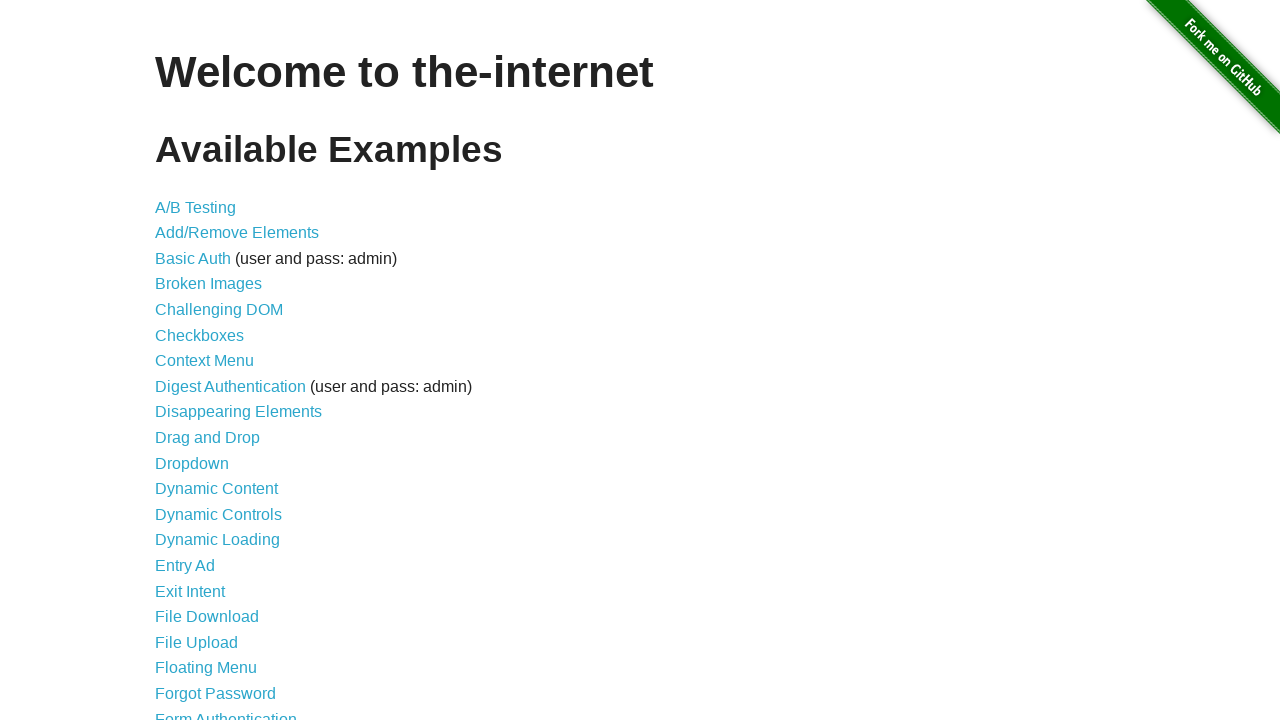

Clicked on A/B Testing link using link text locator at (196, 207) on text=A/B Testing
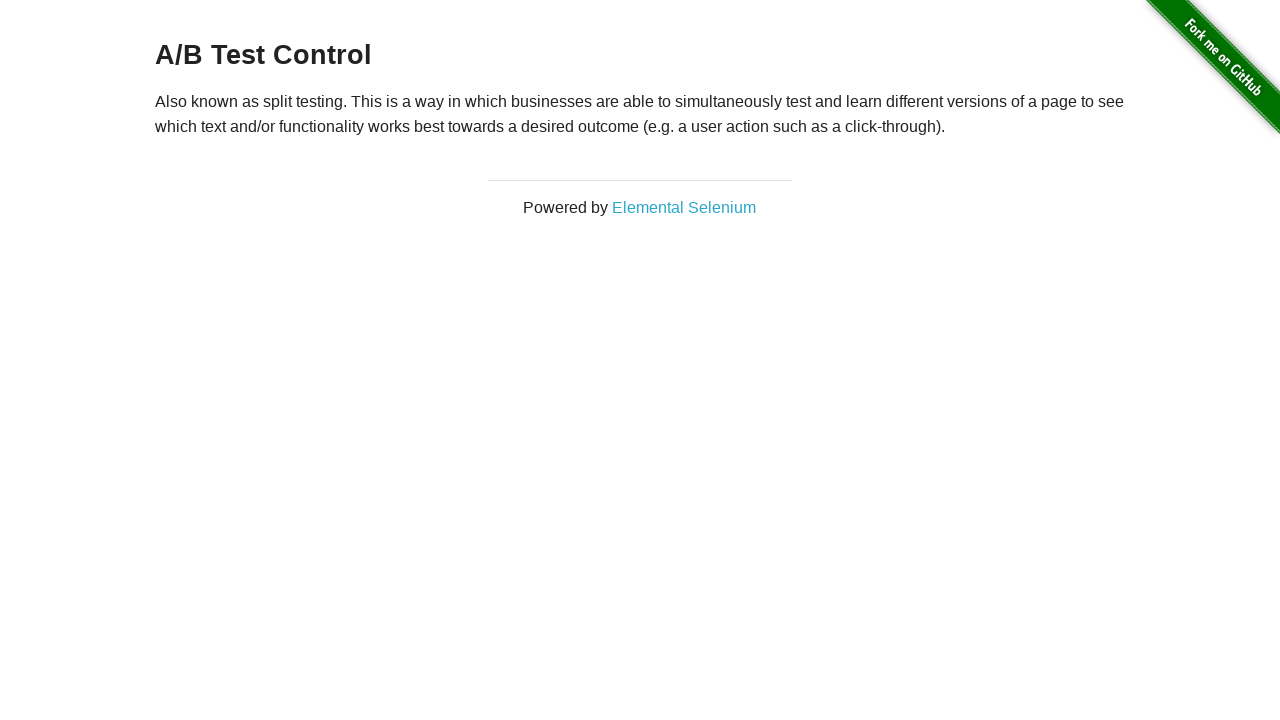

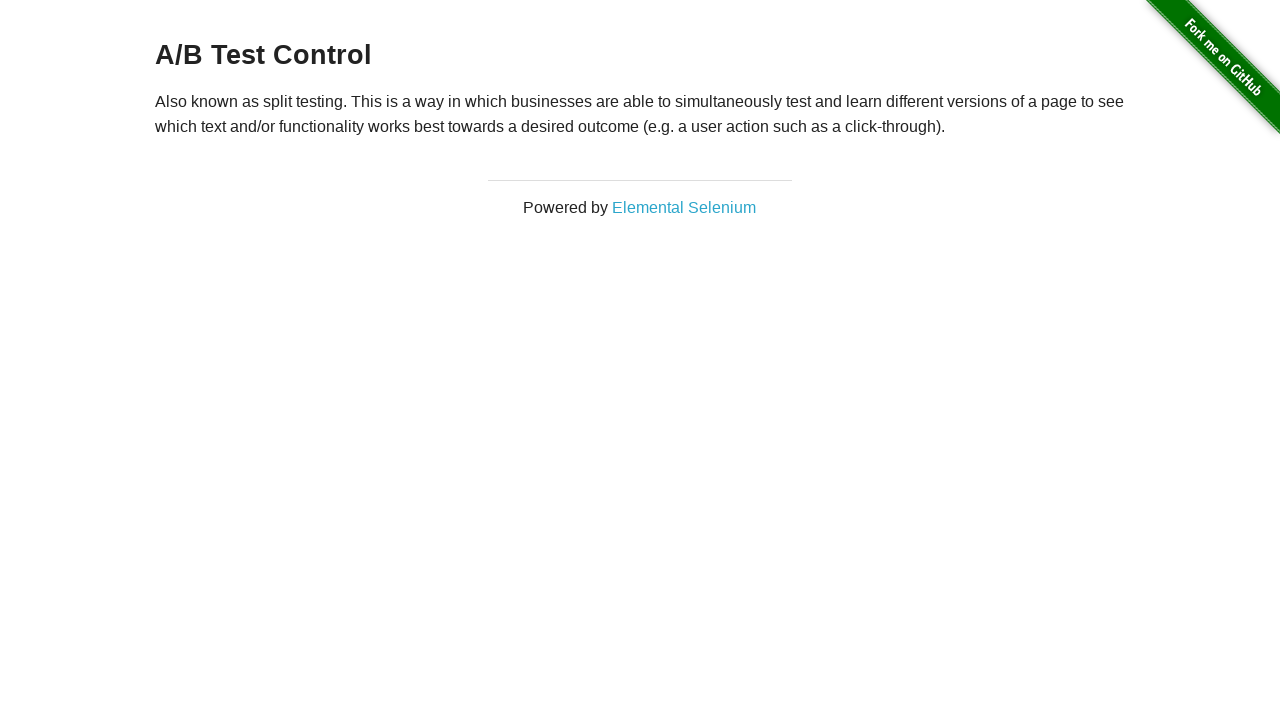